Tests clicking the "Selenide examples" link navigates to the GitHub selenide-examples organization page.

Starting URL: https://selenide.org/quick-start.html

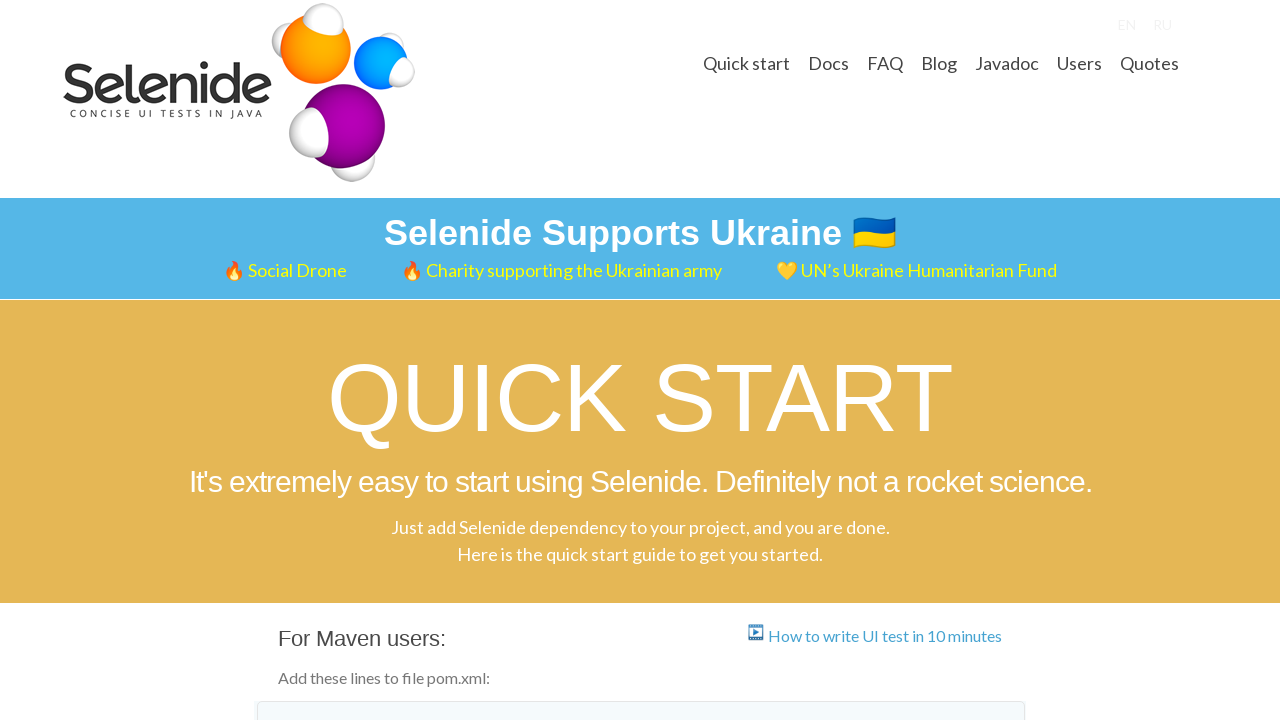

Located 'Selenide examples' link element
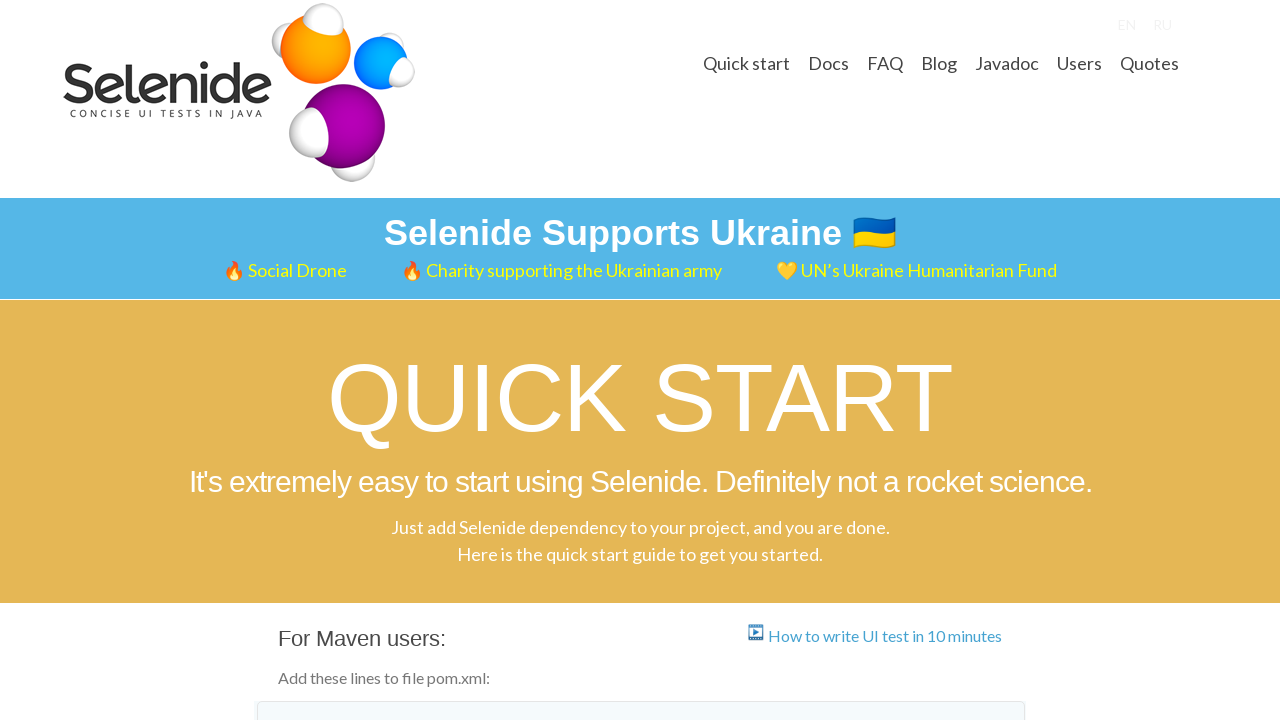

Verified 'Selenide examples' link href is 'https://github.com/selenide-examples'
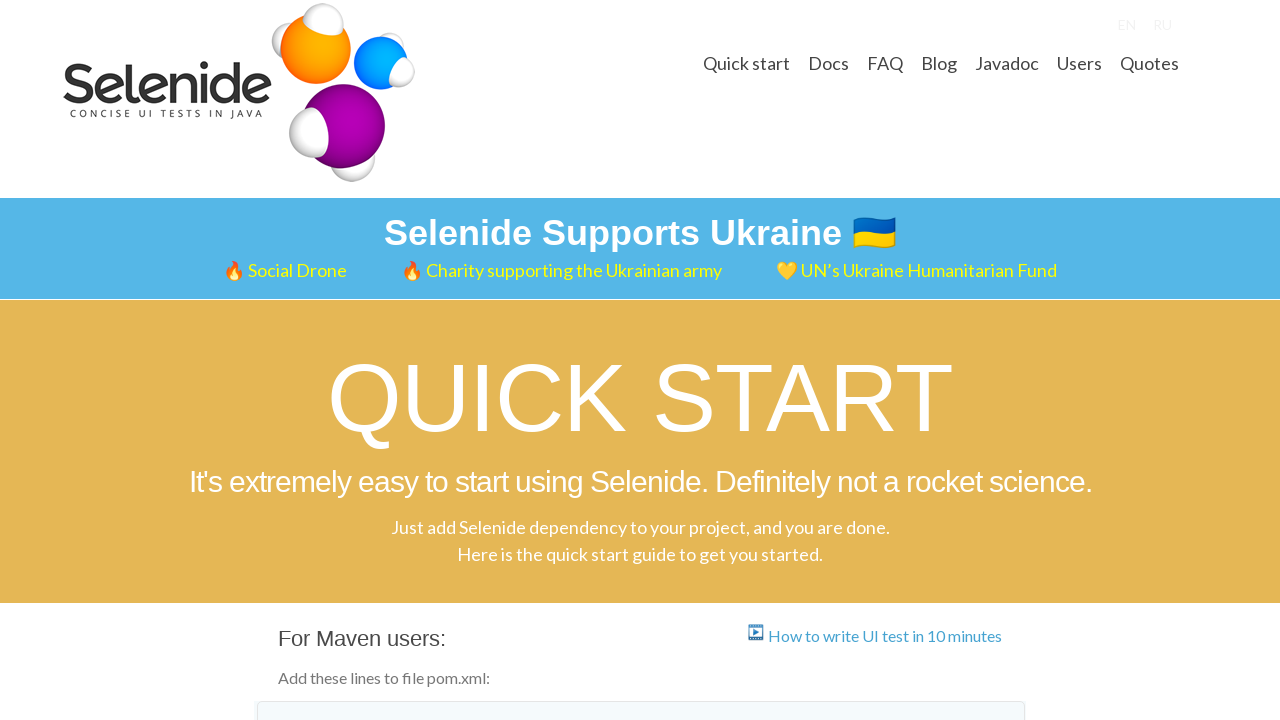

Clicked 'Selenide examples' link using JavaScript
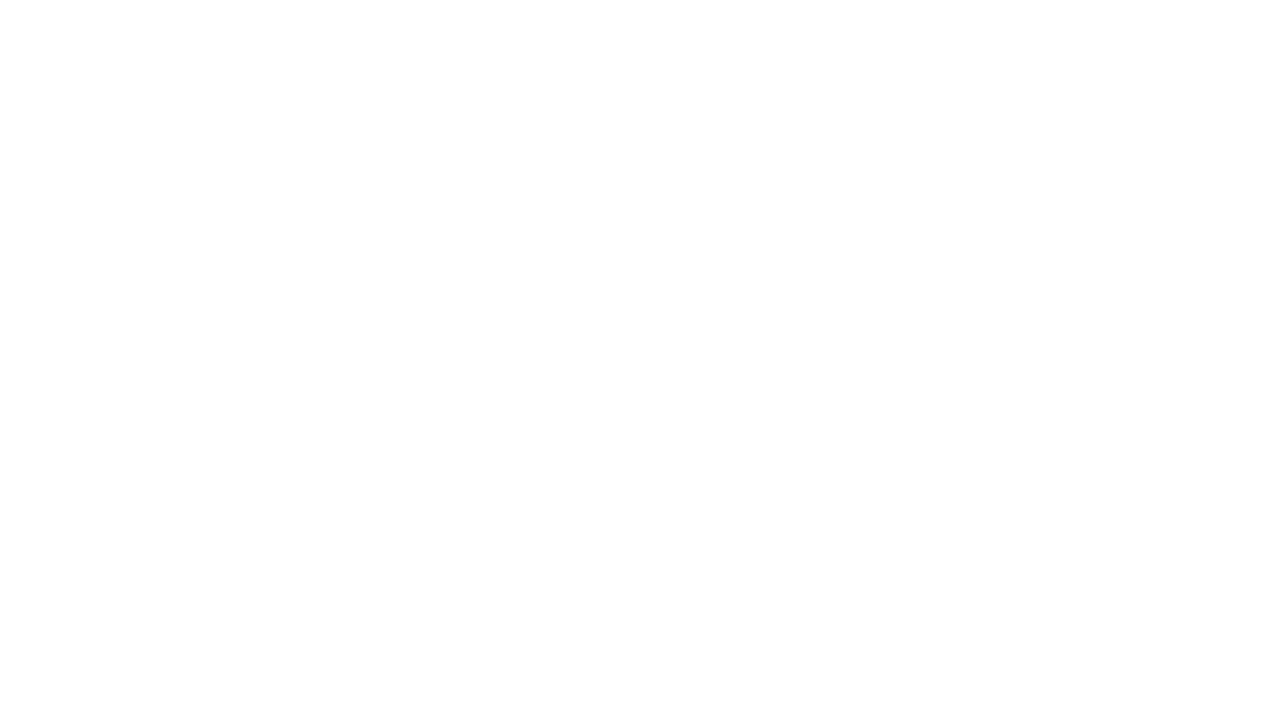

Waited for GitHub org page heading to load
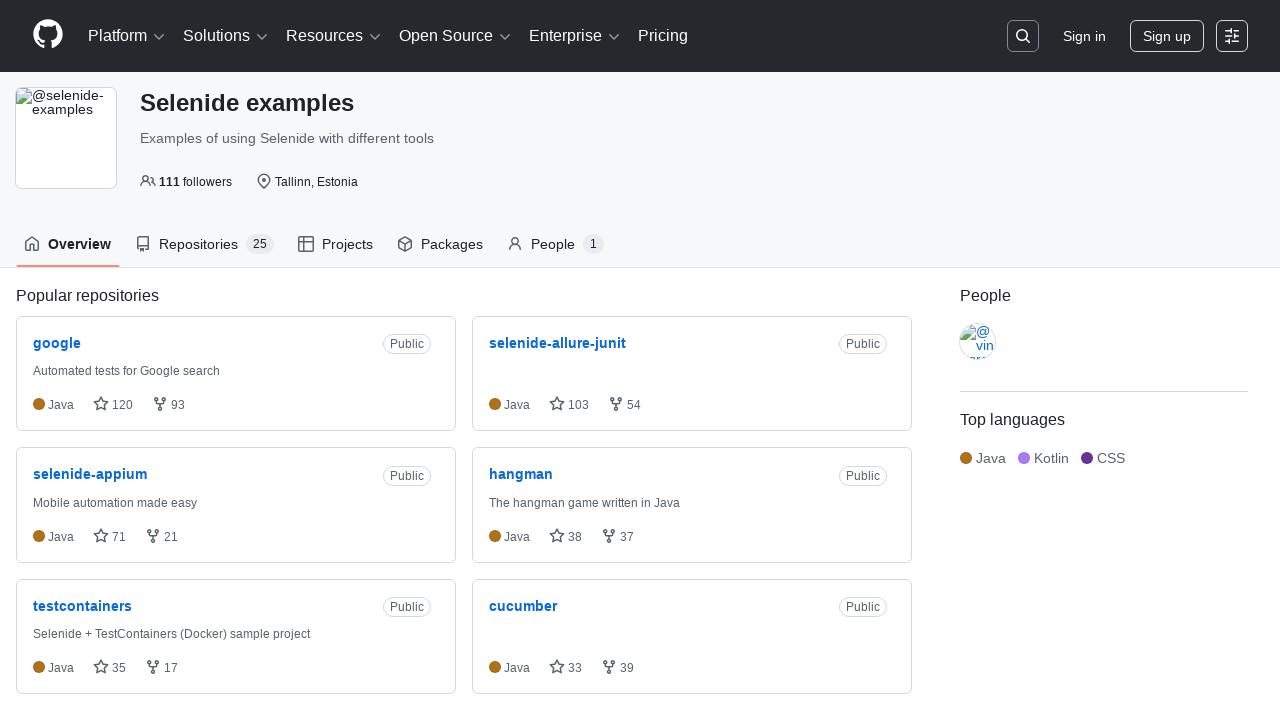

Verified 'Selenide examples' text is present in org page heading
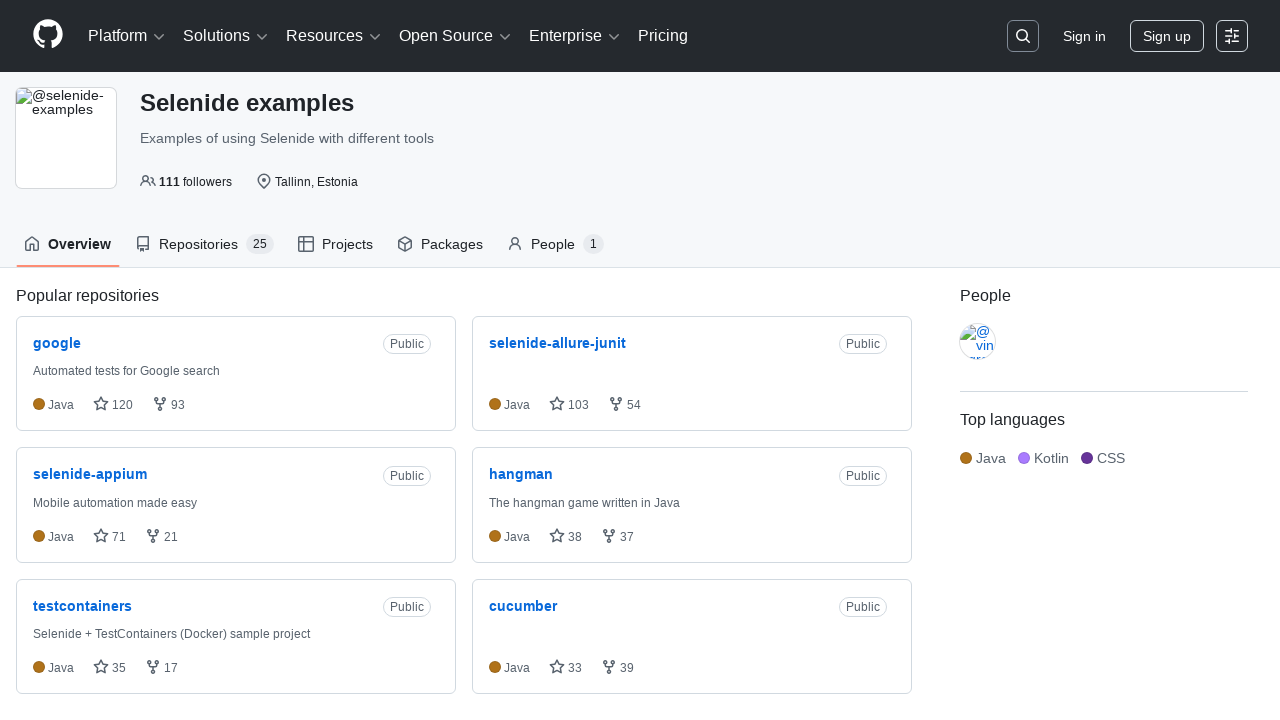

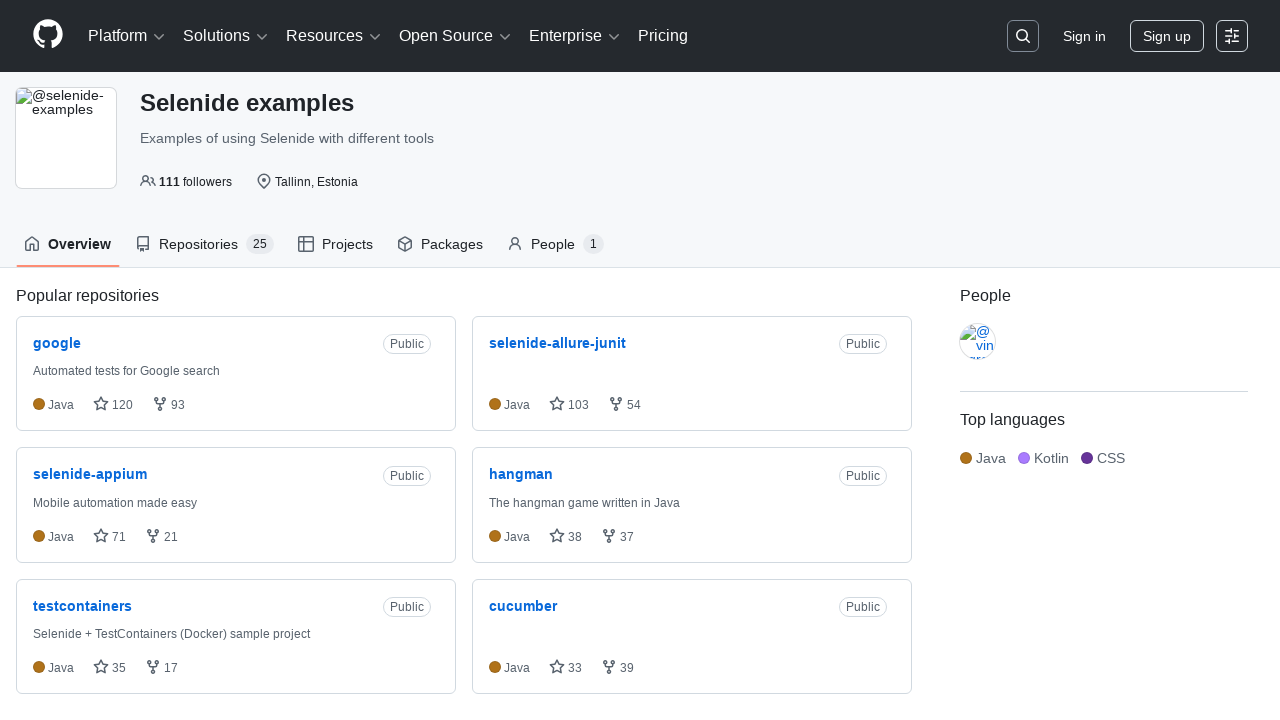